Tests JavaScript confirm alert handling by clicking the confirm button and dismissing the confirmation dialog

Starting URL: https://www.letskodeit.com/practice

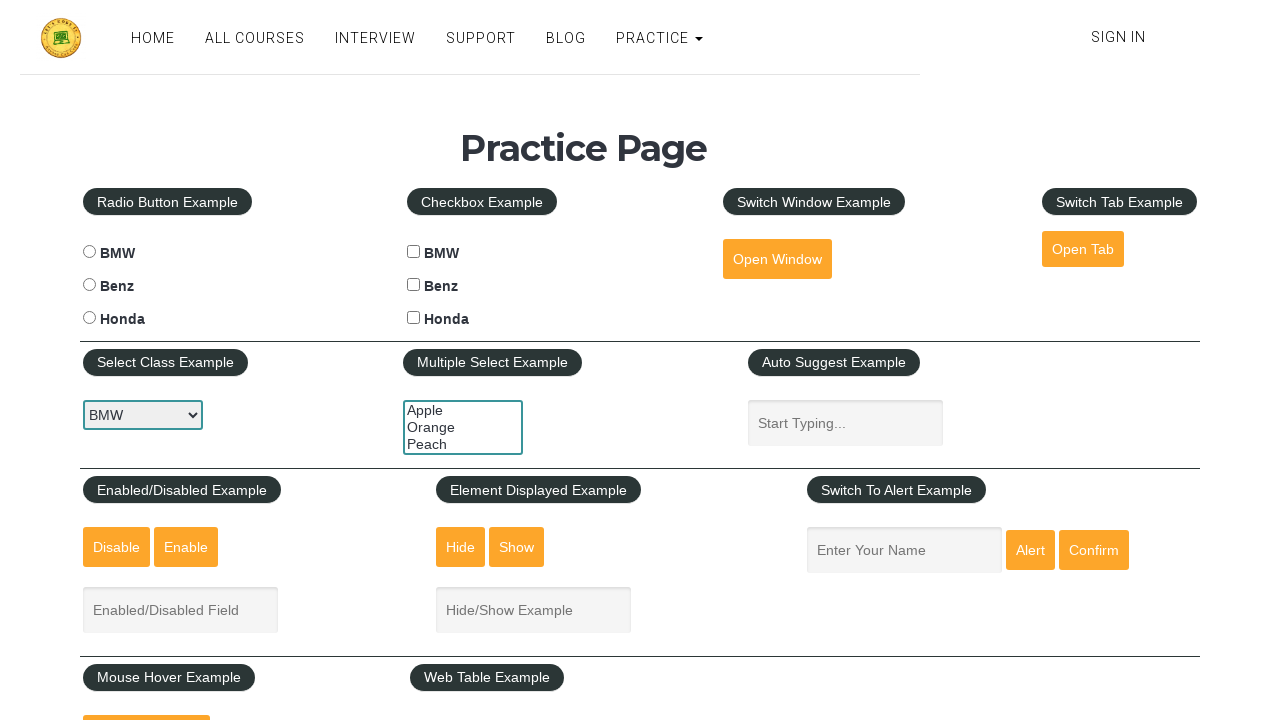

Scrolled down the page by 350 pixels
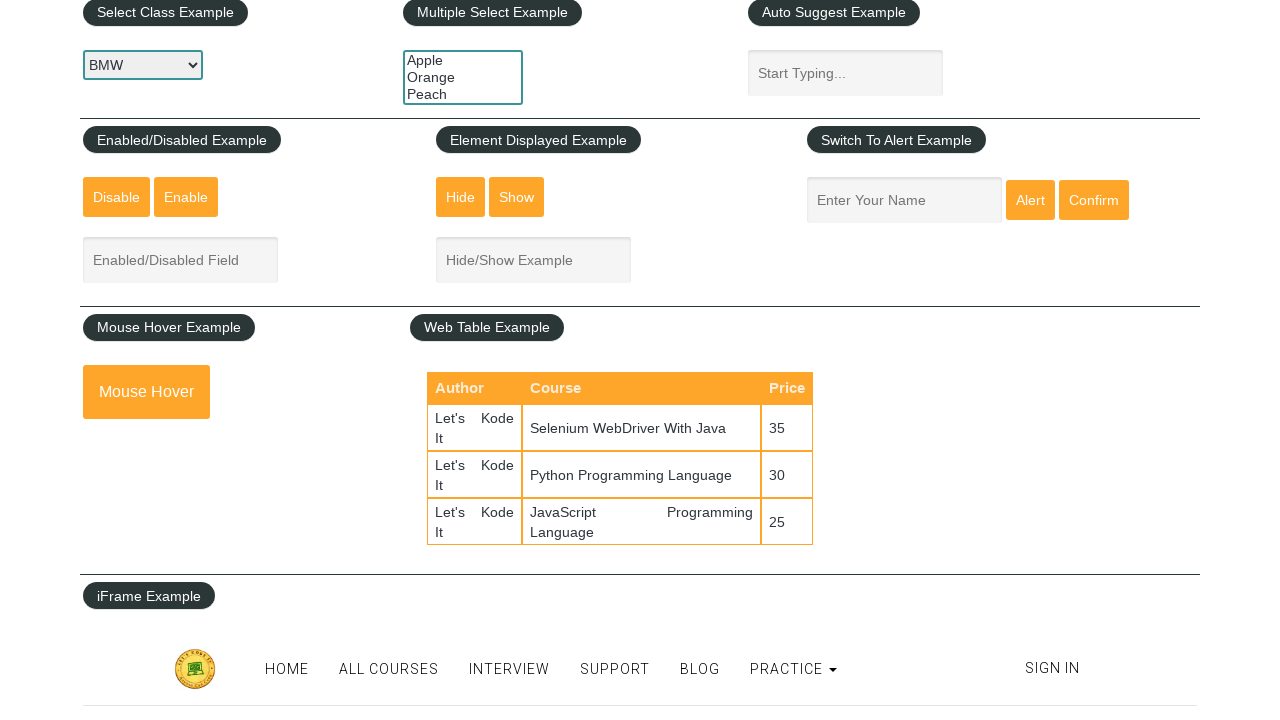

Set up dialog handler to dismiss confirmation alerts
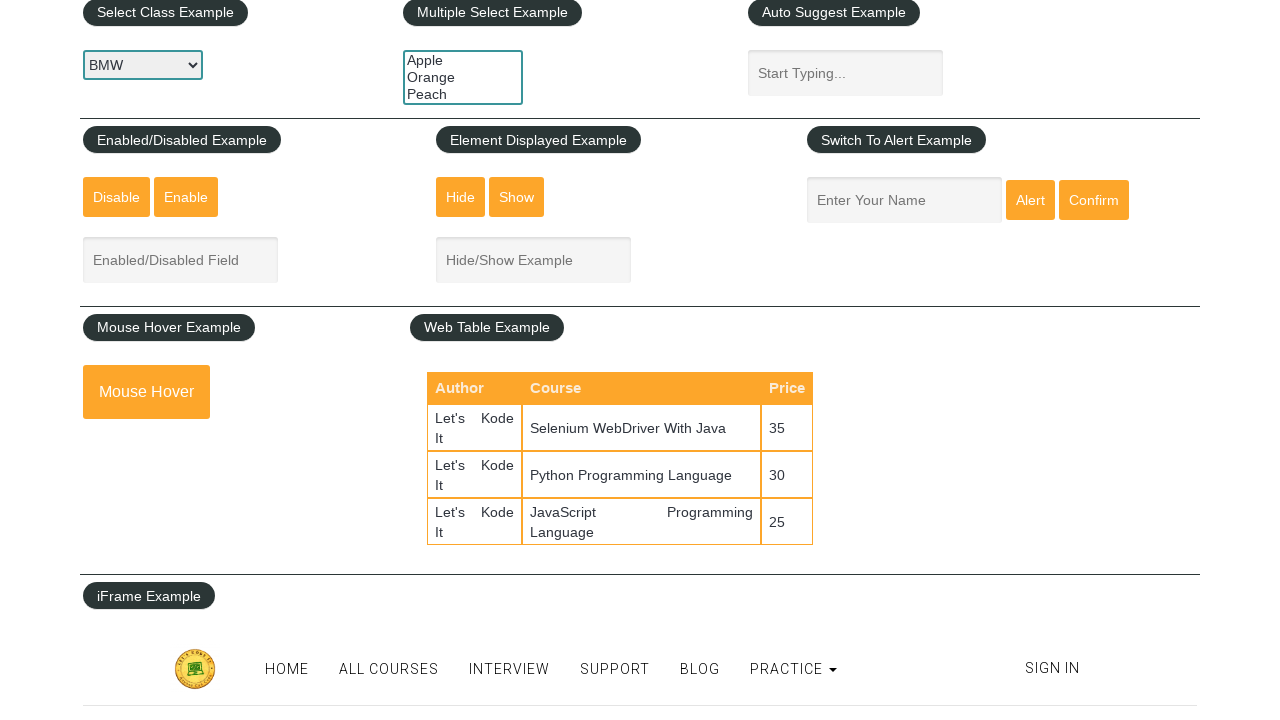

Clicked the confirm button to trigger JavaScript alert at (1094, 200) on #confirmbtn
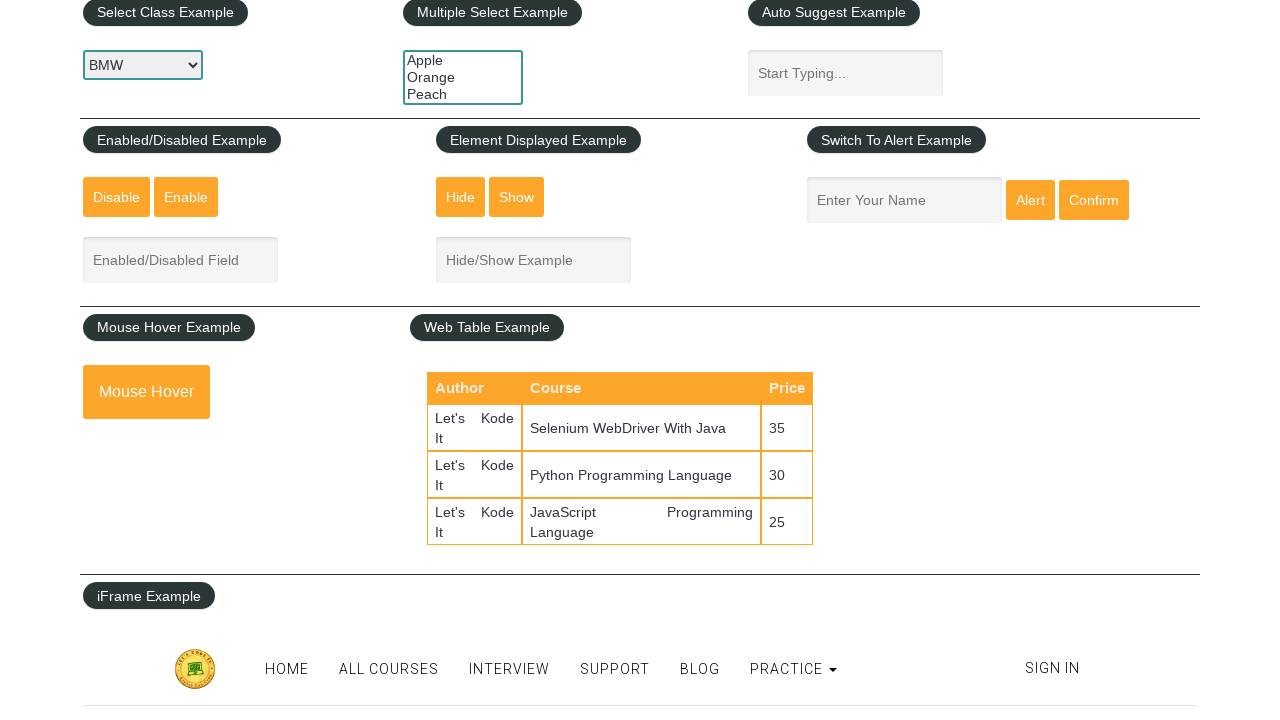

Waited 1 second for dialog interaction to complete
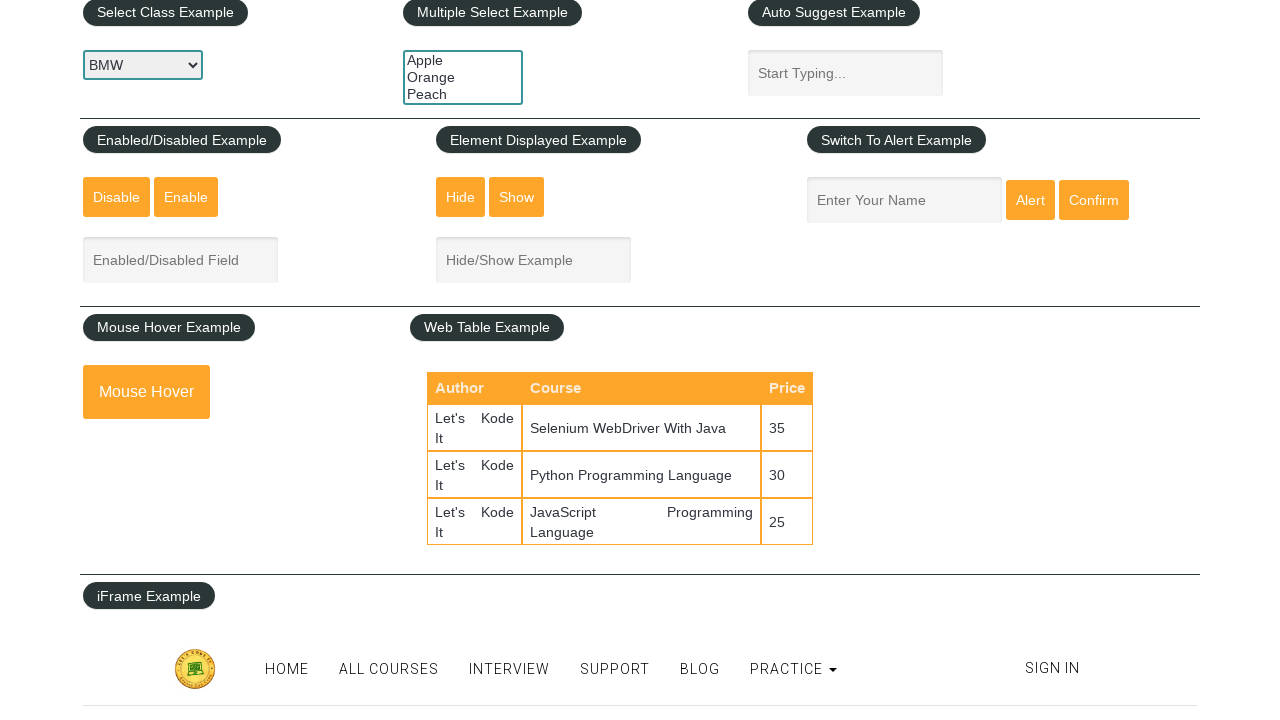

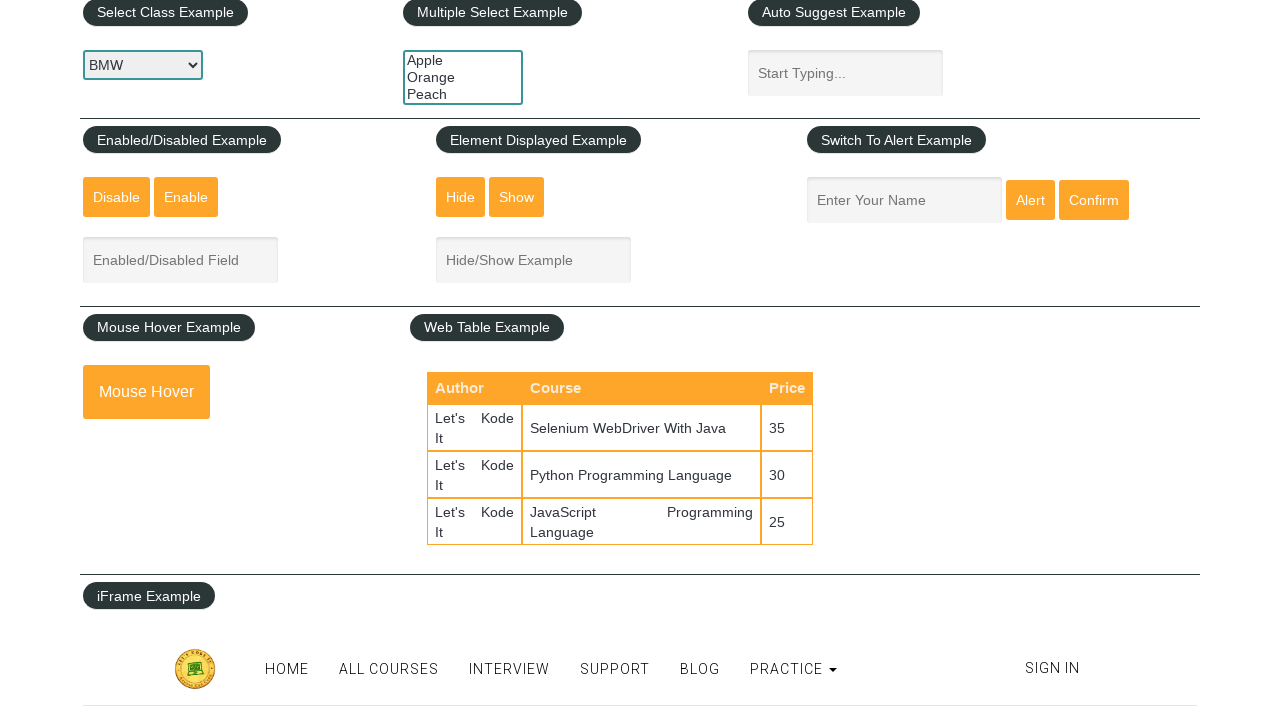